Tests that toggle and label controls are hidden when editing a todo item.

Starting URL: https://demo.playwright.dev/todomvc

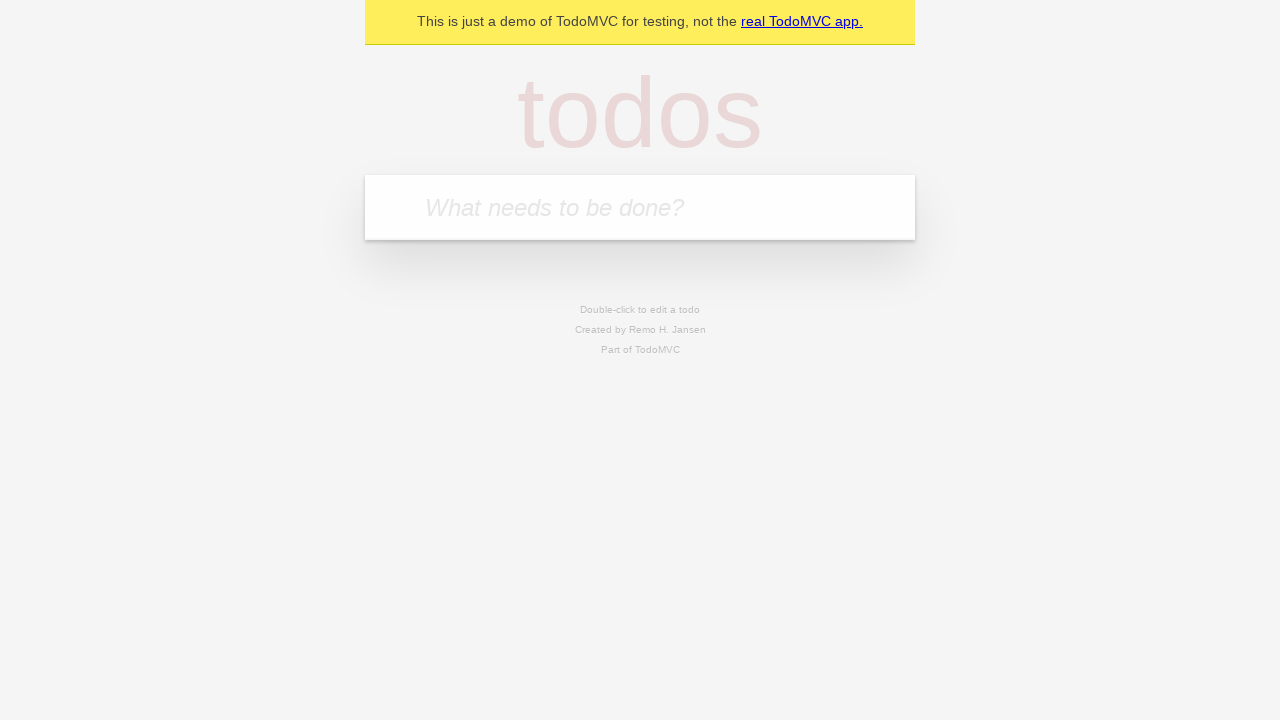

Filled new-todo input with 'buy some cheese' on .new-todo
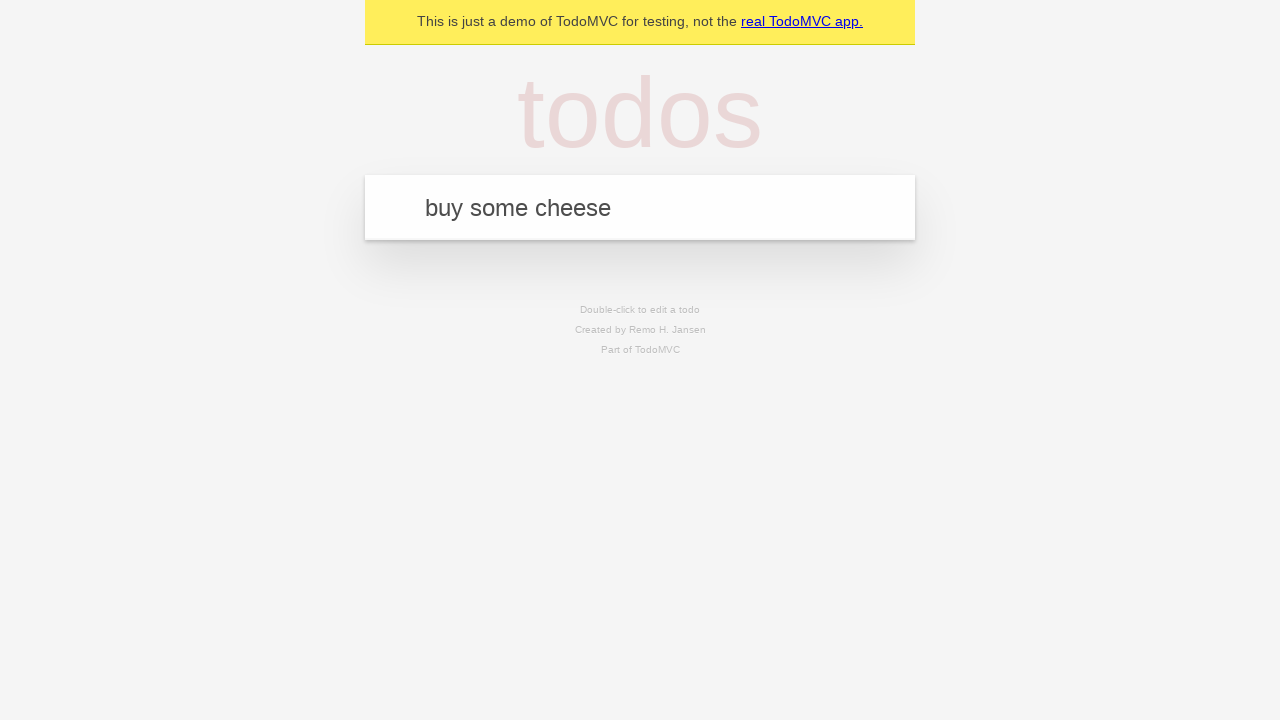

Pressed Enter to create first todo on .new-todo
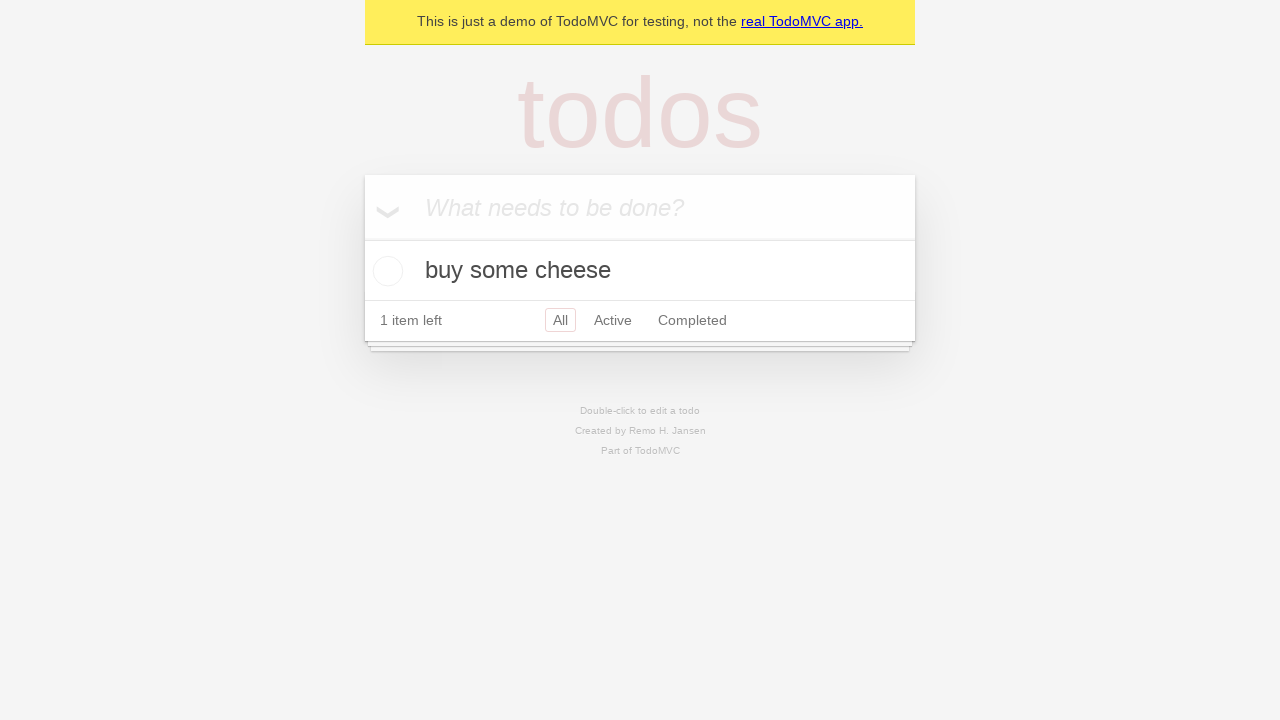

Filled new-todo input with 'feed the cat' on .new-todo
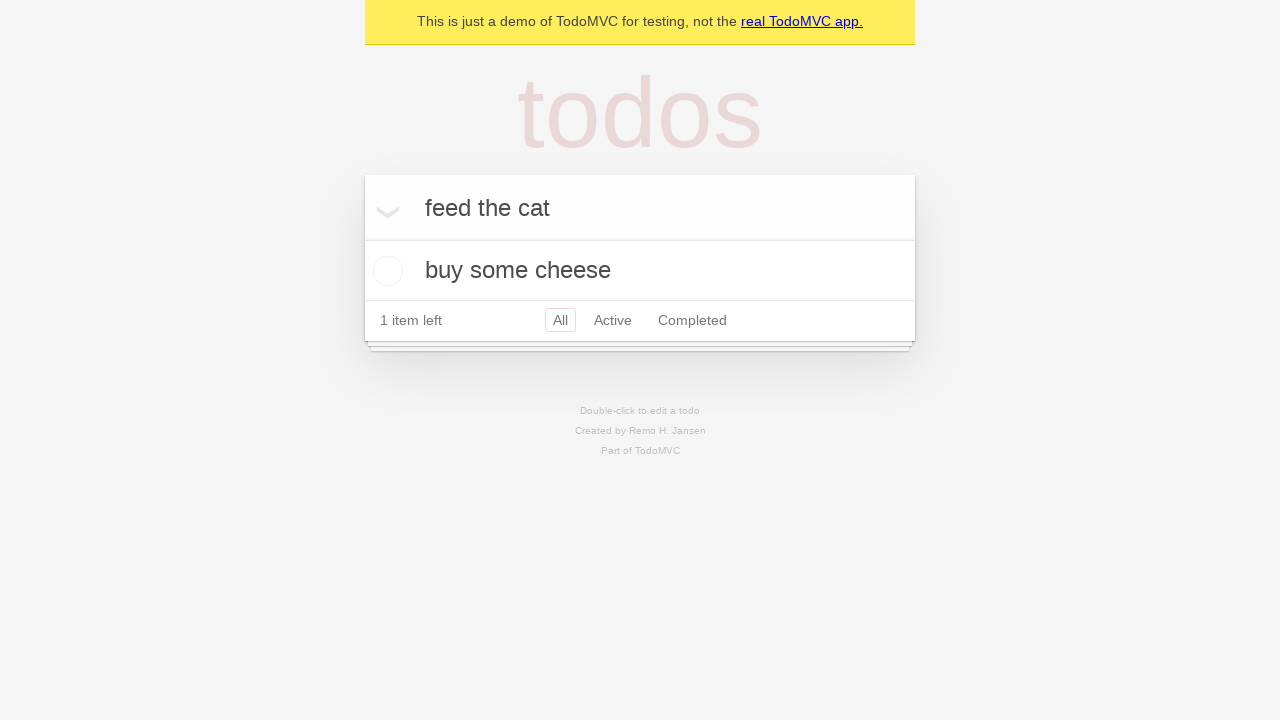

Pressed Enter to create second todo on .new-todo
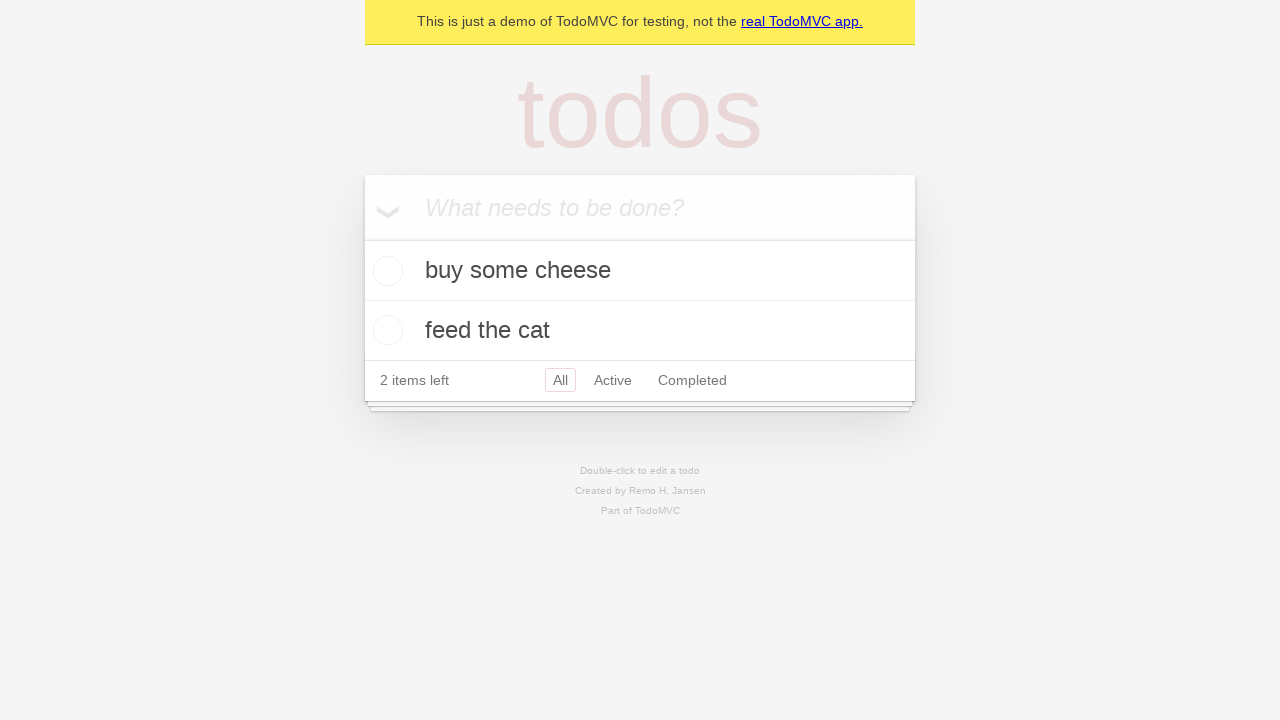

Filled new-todo input with 'book a doctors appointment' on .new-todo
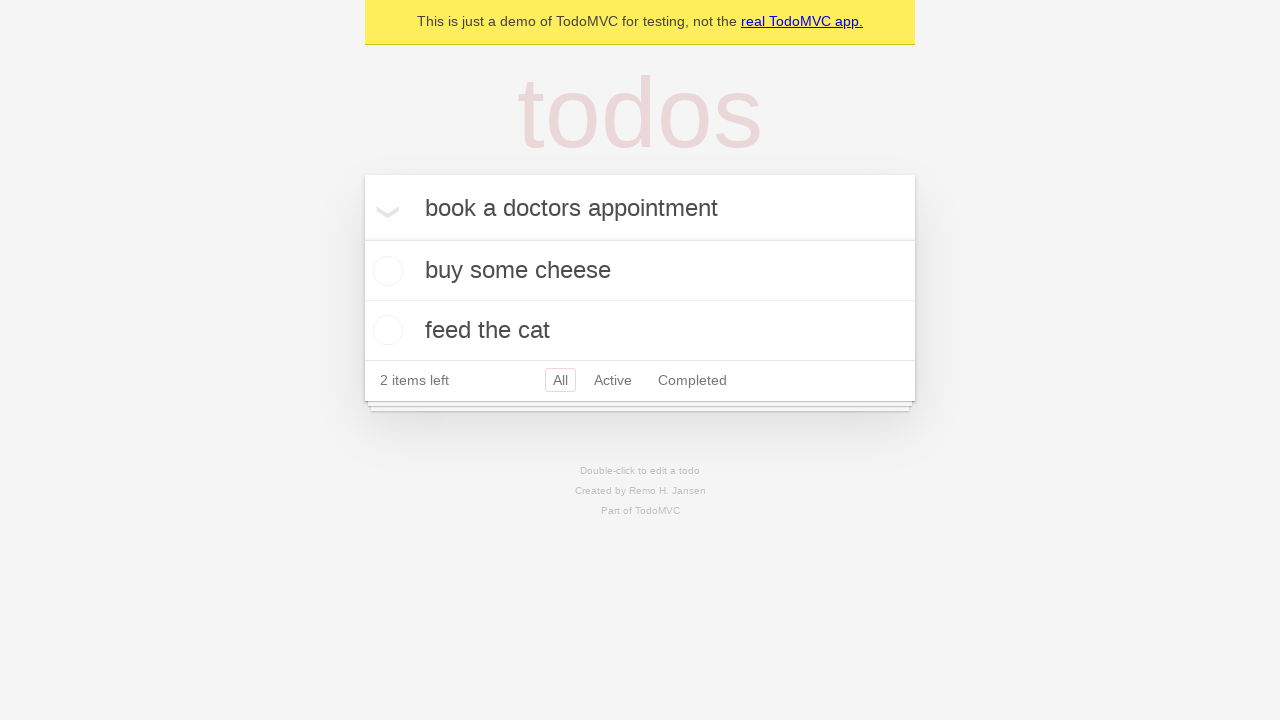

Pressed Enter to create third todo on .new-todo
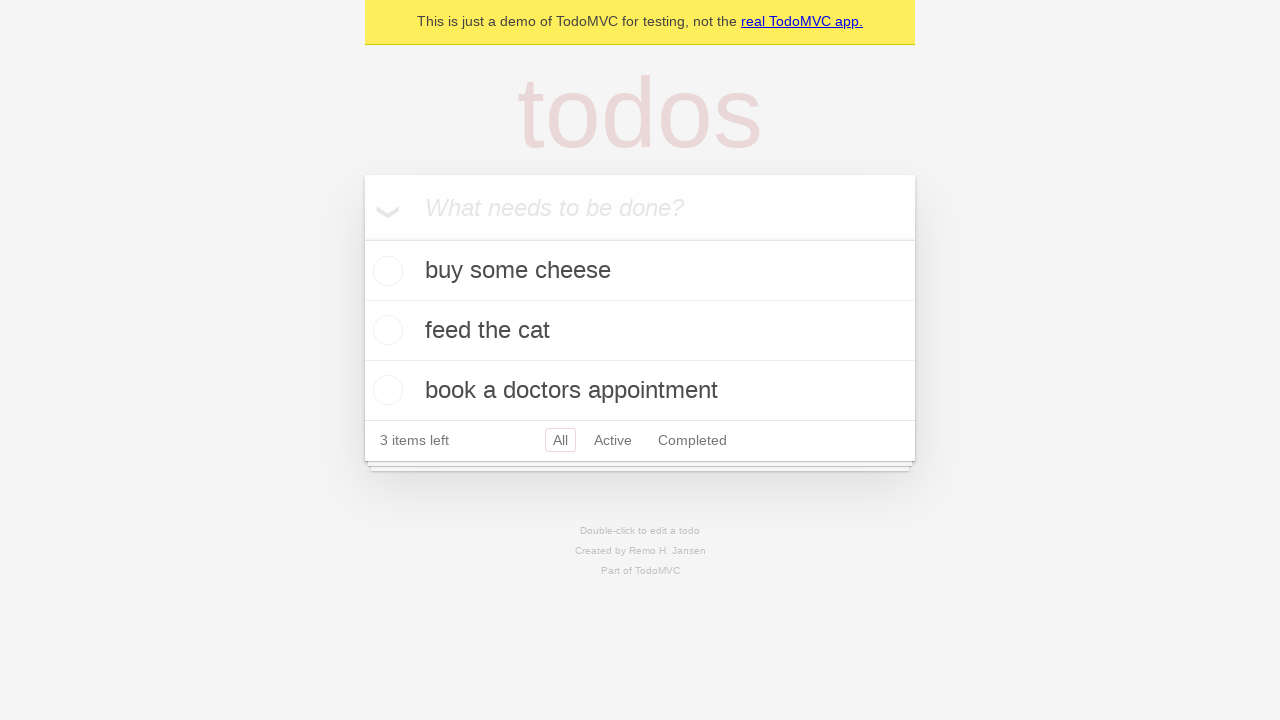

Selected second todo item from list
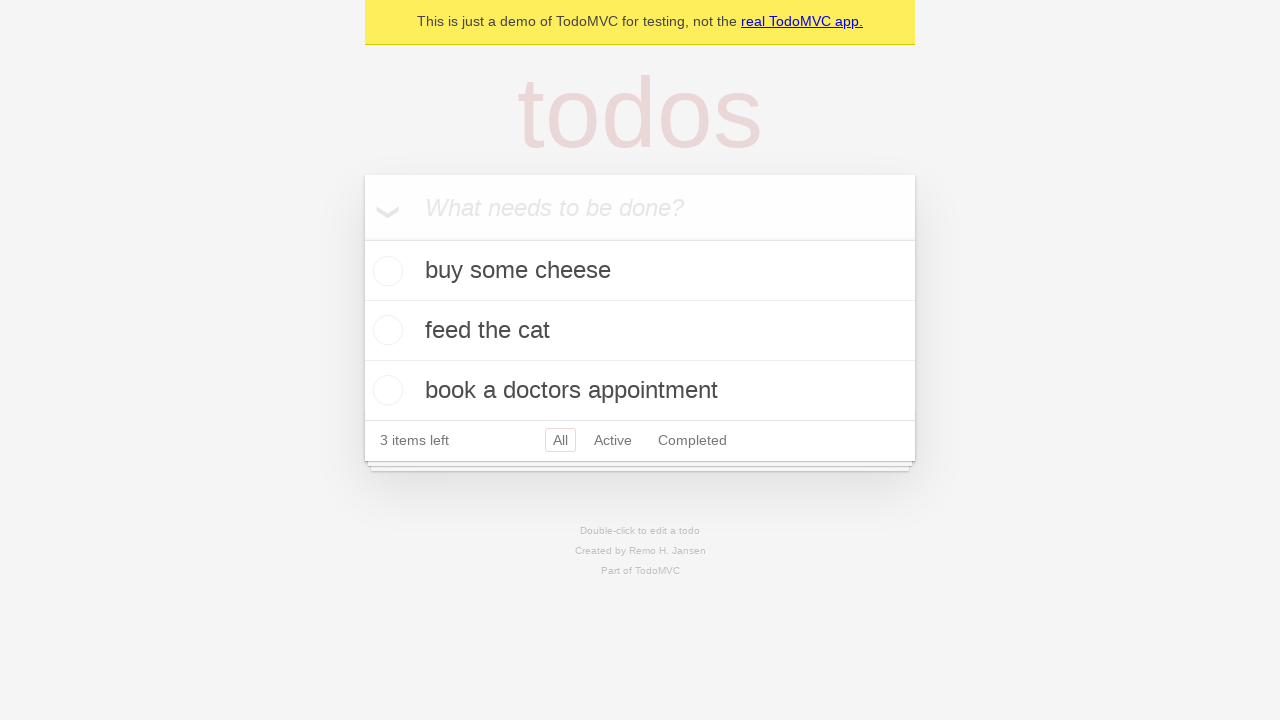

Double-clicked second todo item to enter edit mode at (640, 331) on .todo-list li >> nth=1
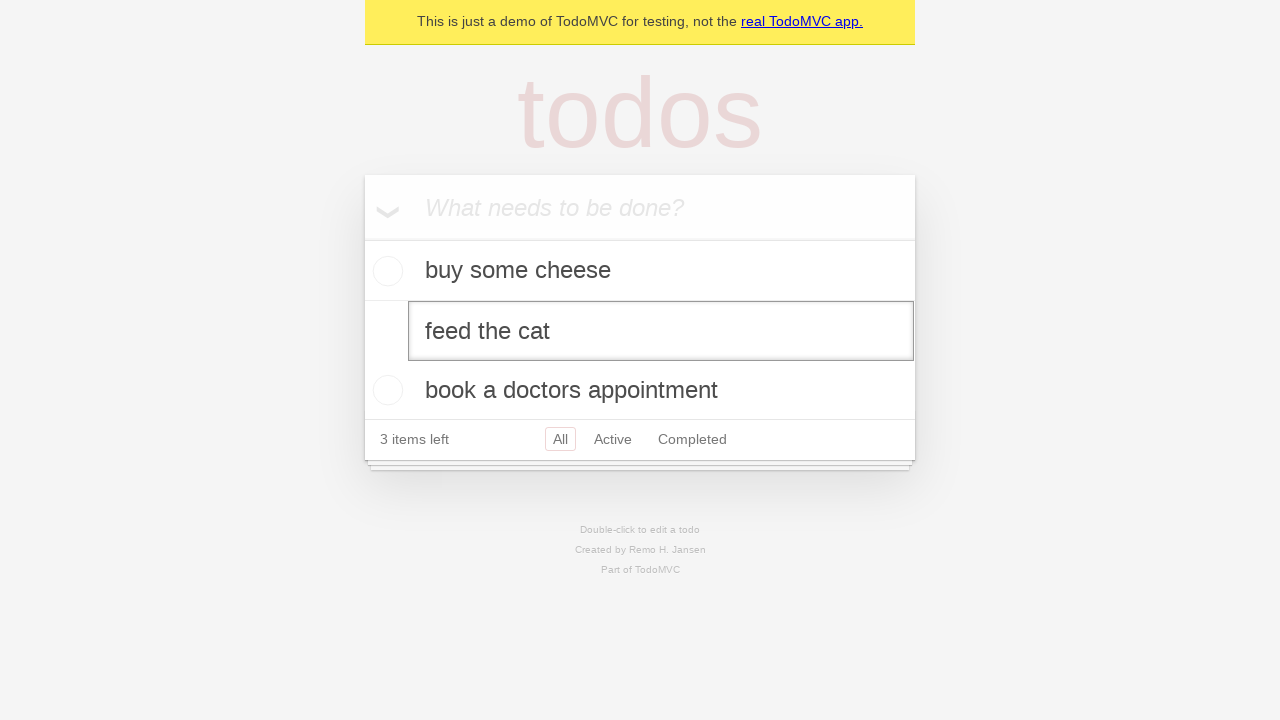

Edit input field is now visible, toggle and label controls should be hidden
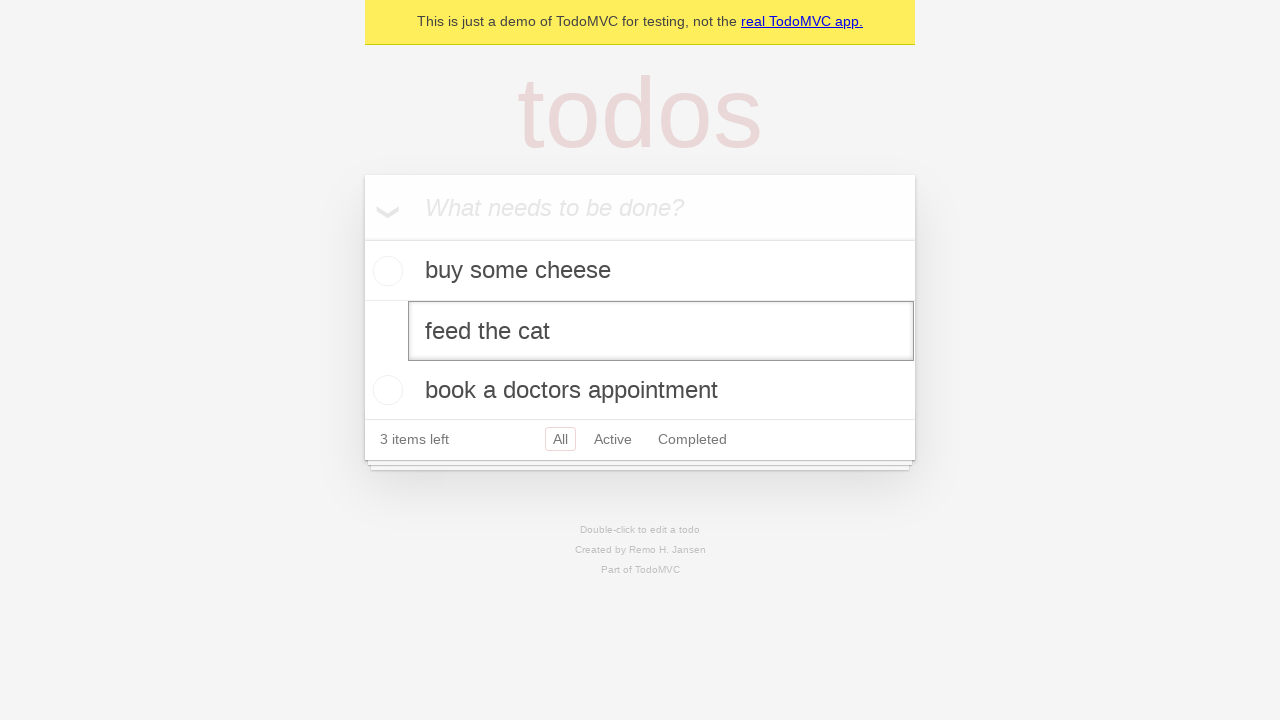

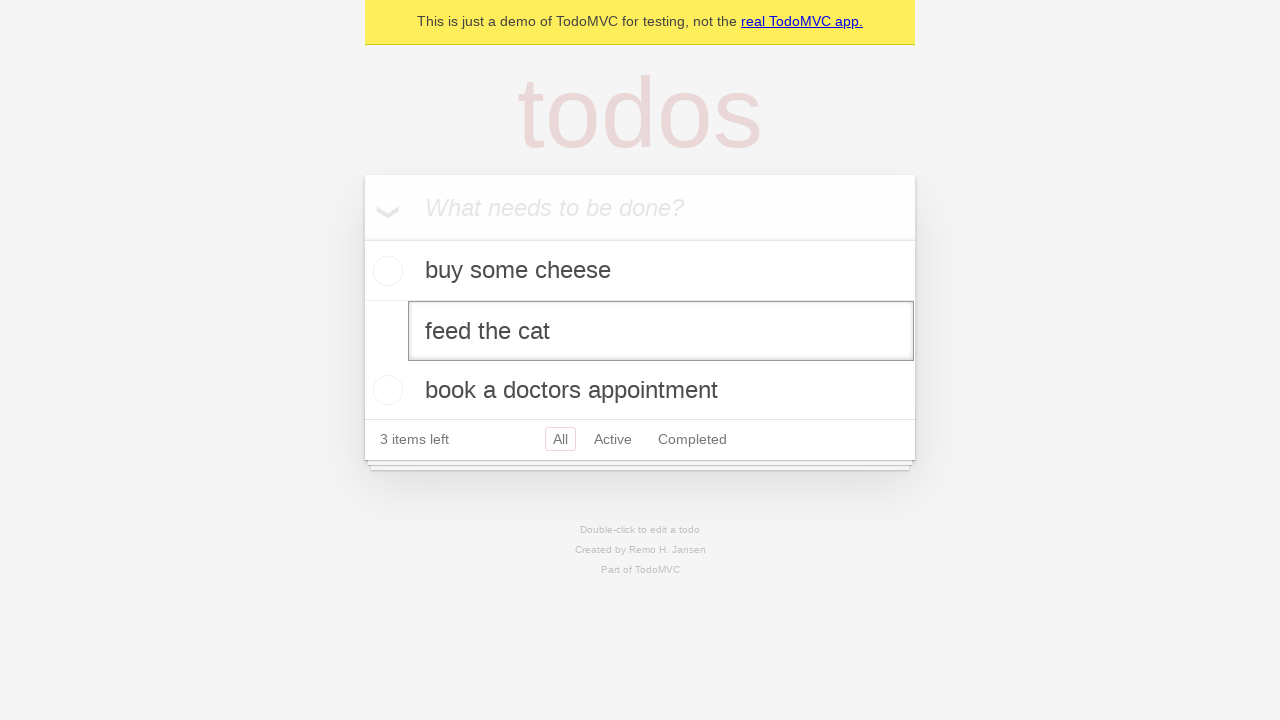